Tests dismissing a browser confirm alert by clicking the confirm button and then declining the popup dialog

Starting URL: https://demoqa.com/alerts

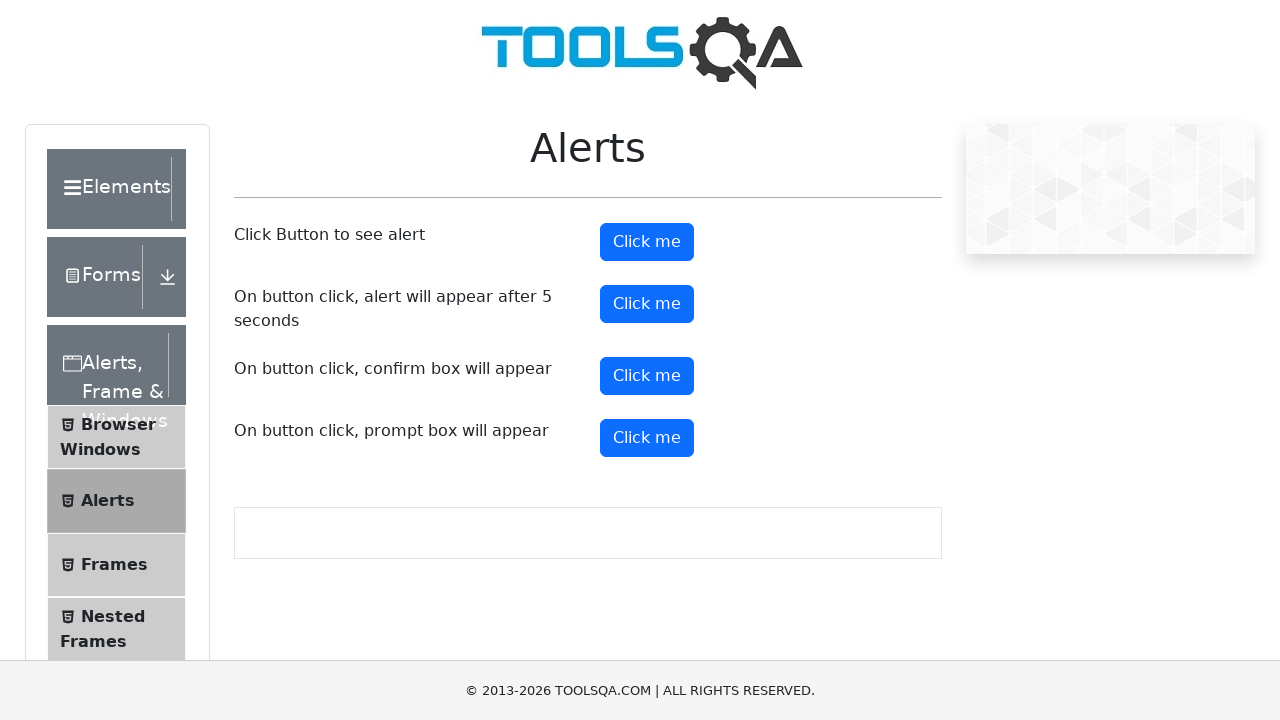

Set up dialog handler to dismiss alerts
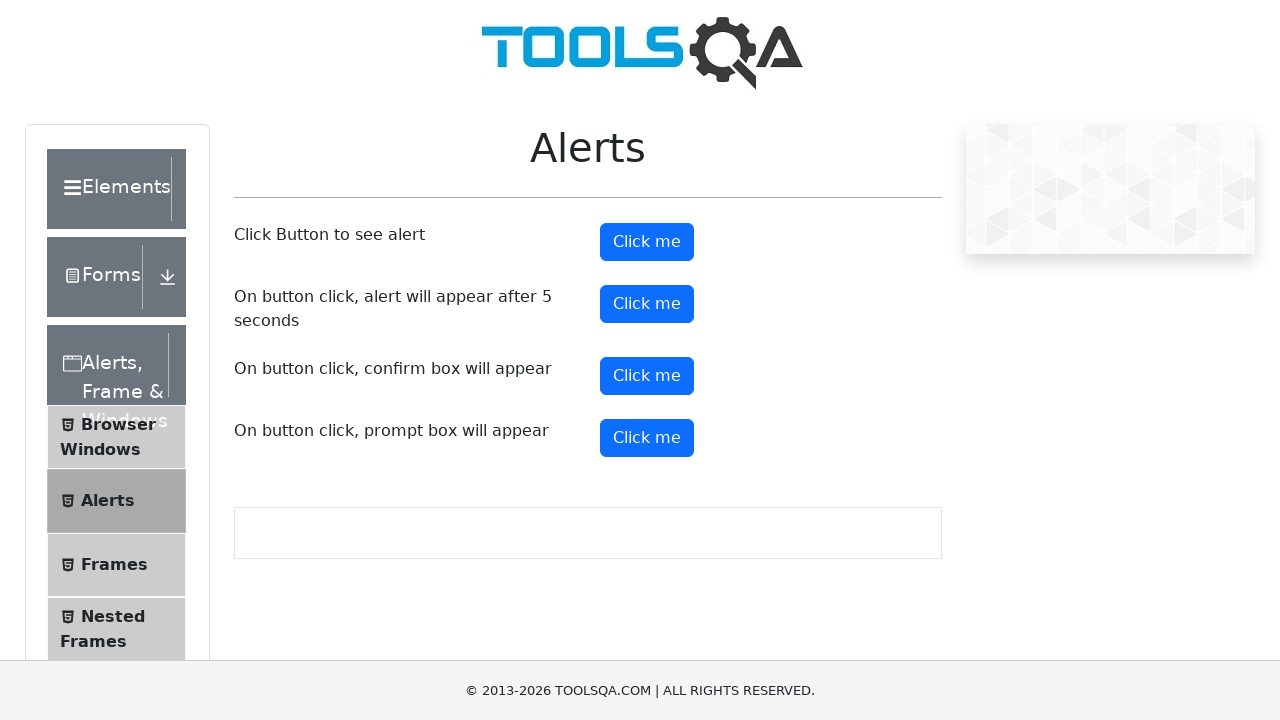

Clicked the confirm button to trigger the browser alert
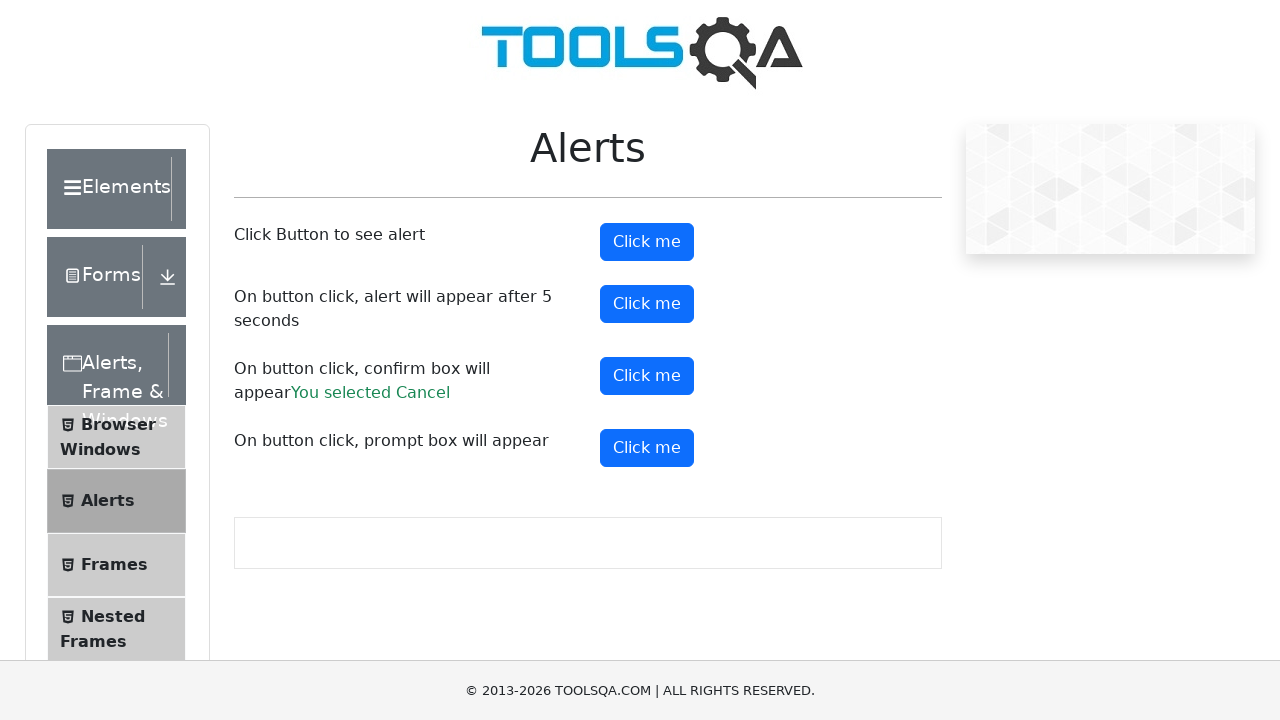

Verified that the alert was dismissed and result text appeared
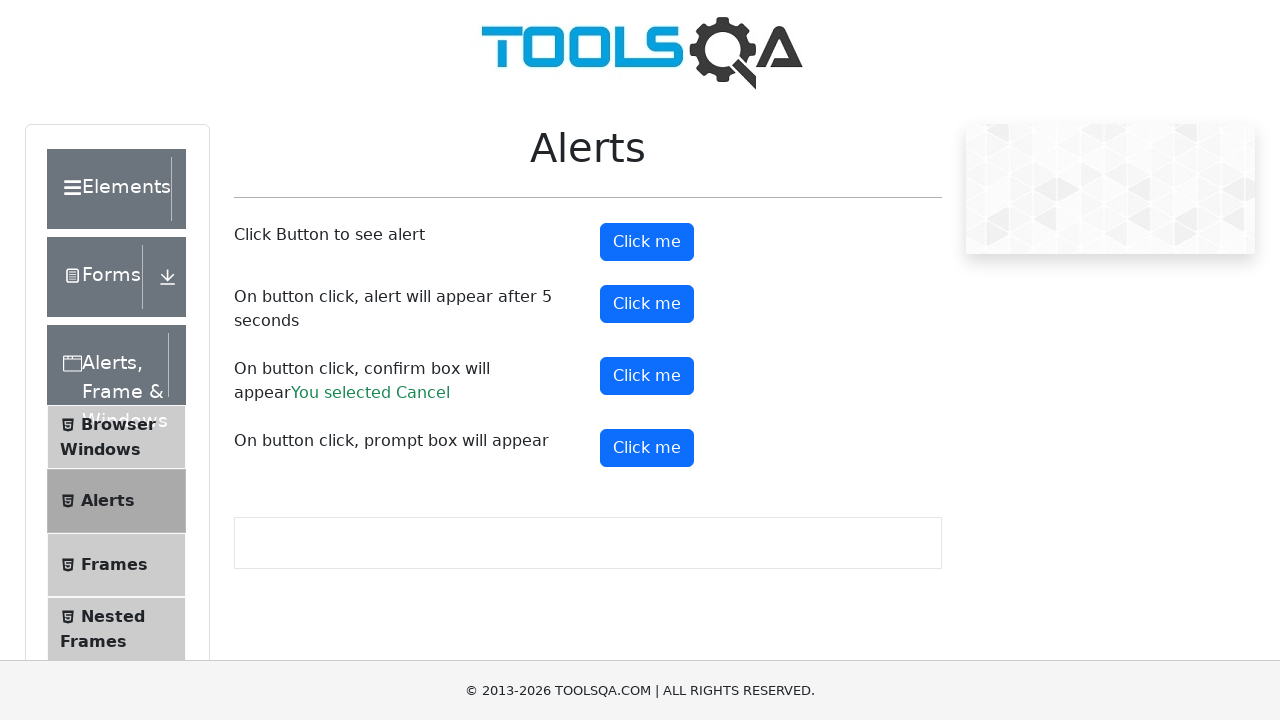

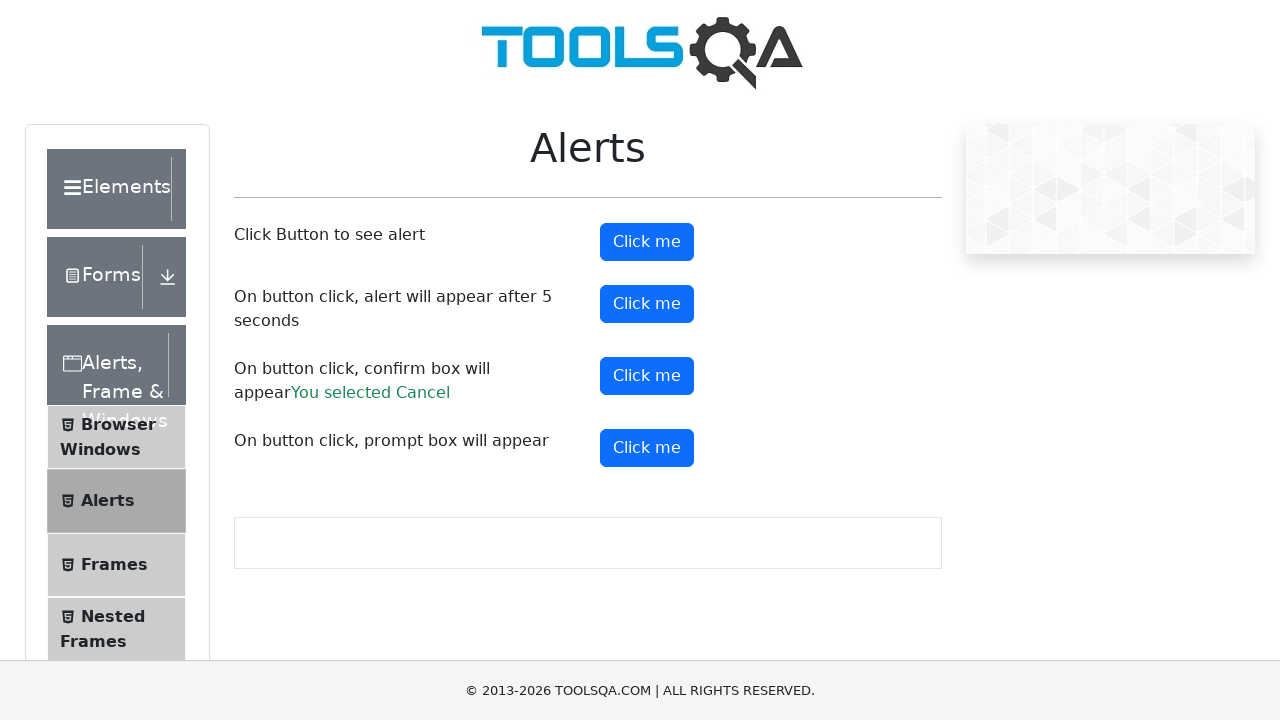